Tests form element visibility by checking if email, education, and age fields are displayed and interacting with them

Starting URL: https://automationfc.github.io/basic-form/index.html

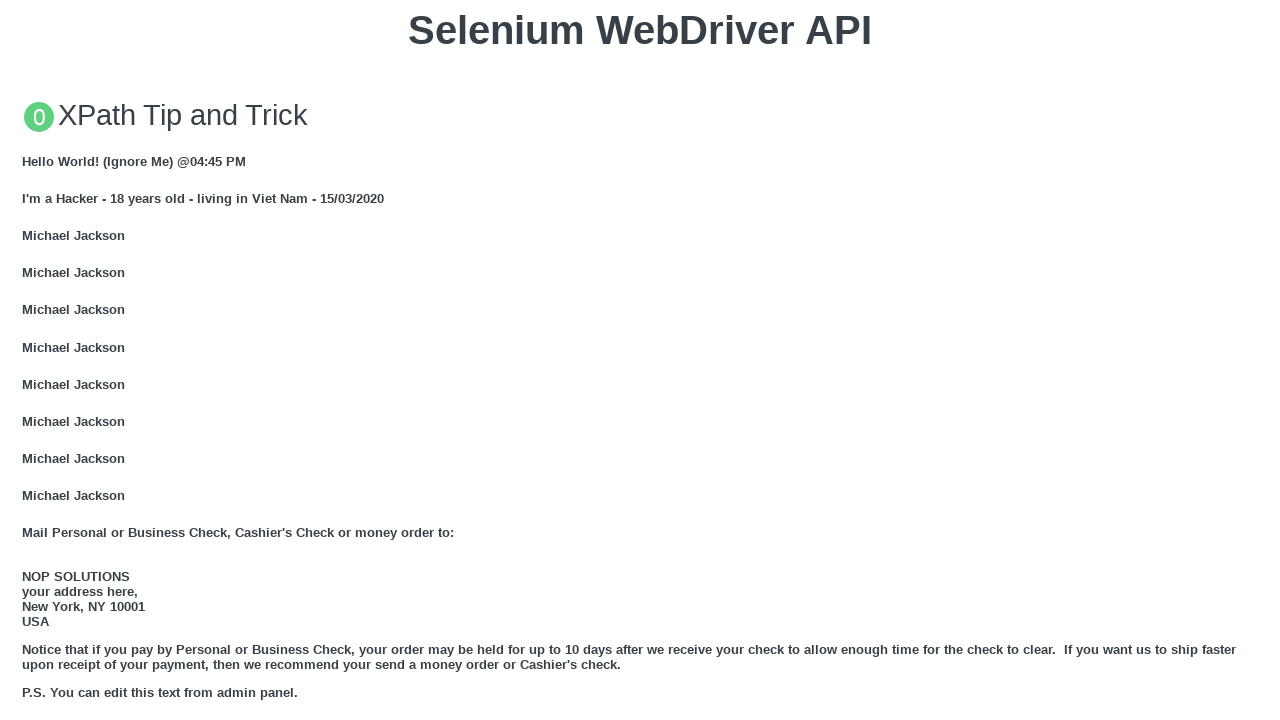

Located email field element
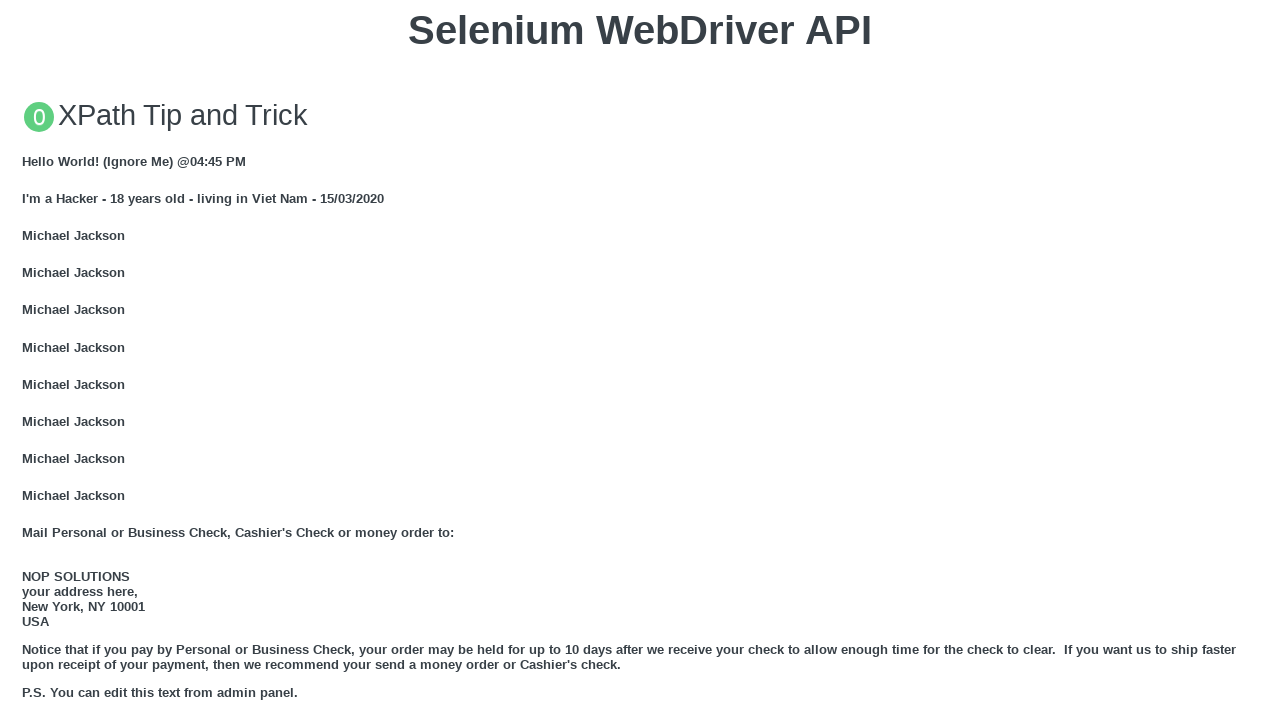

Email field is displayed
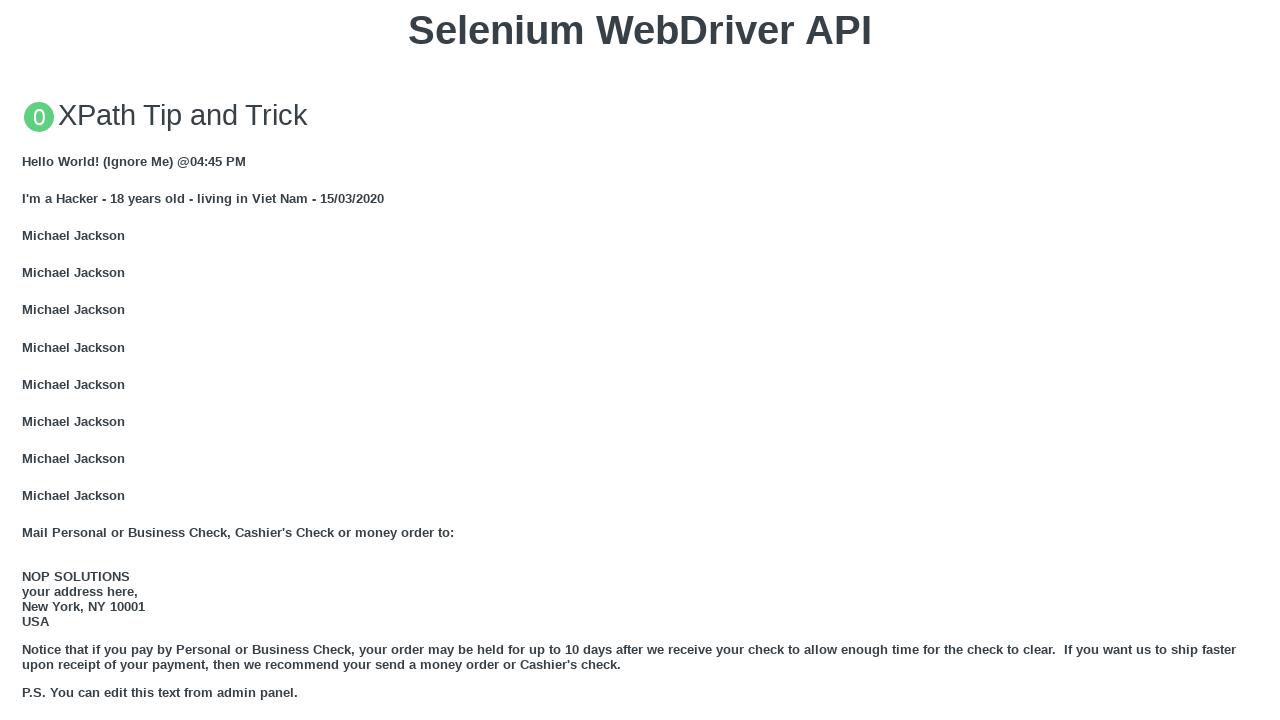

Cleared email field on xpath=//input[@id='mail']
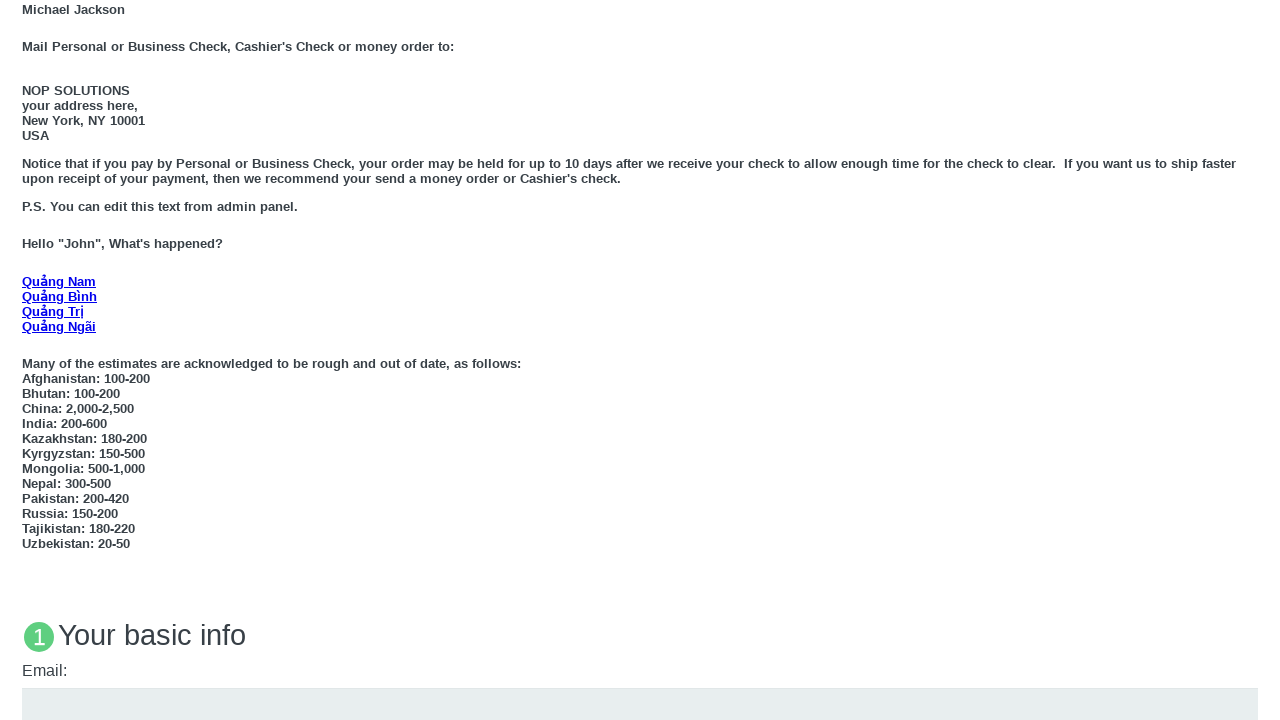

Filled email field with 'Automation Testing' on xpath=//input[@id='mail']
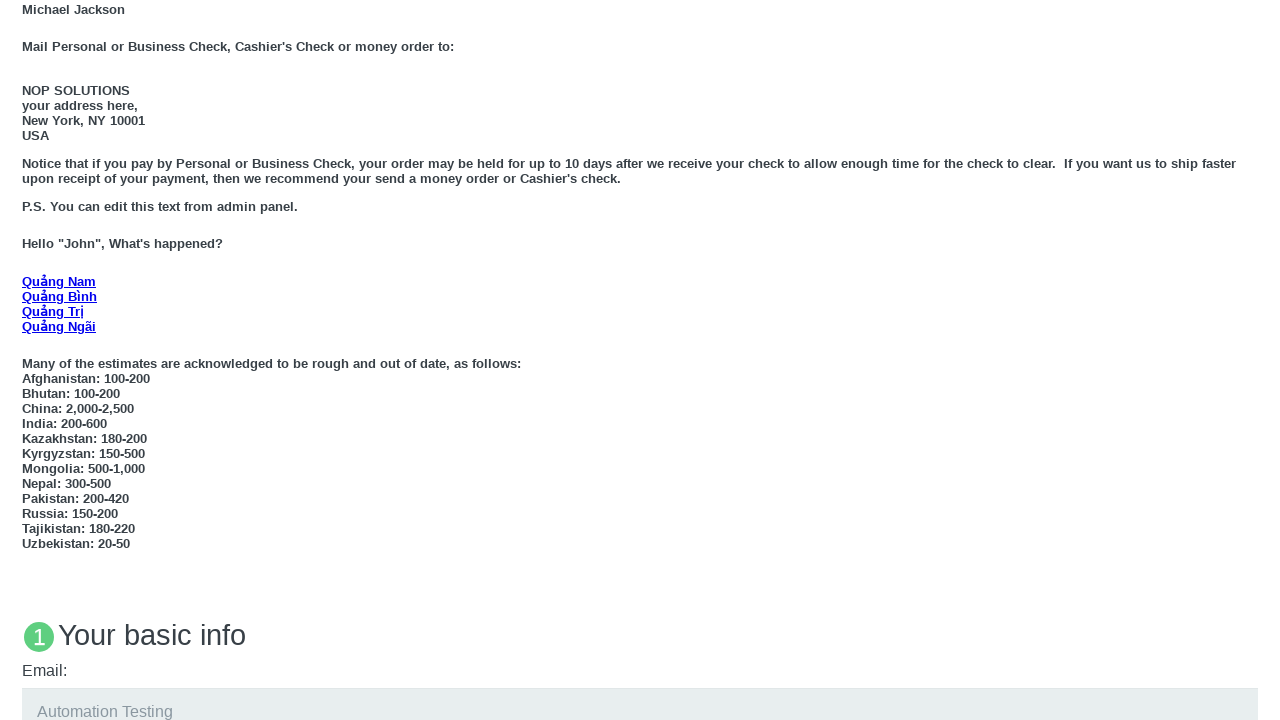

Located education field element
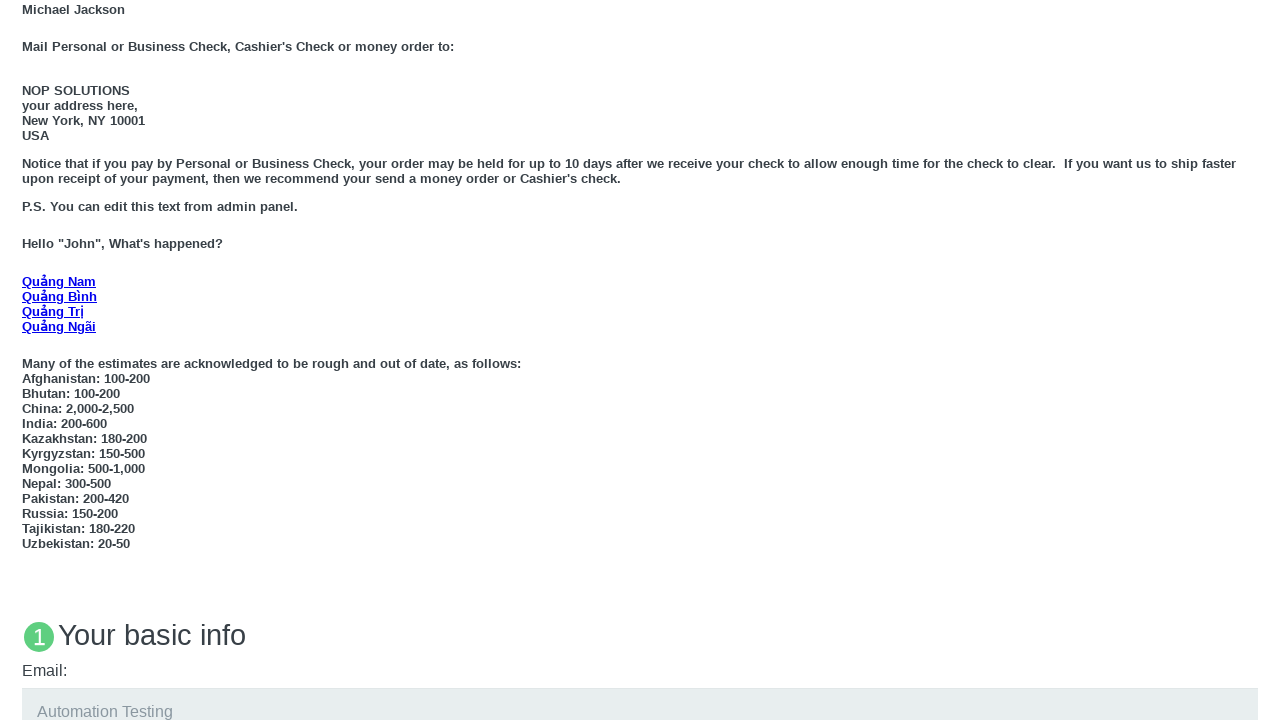

Education field is displayed
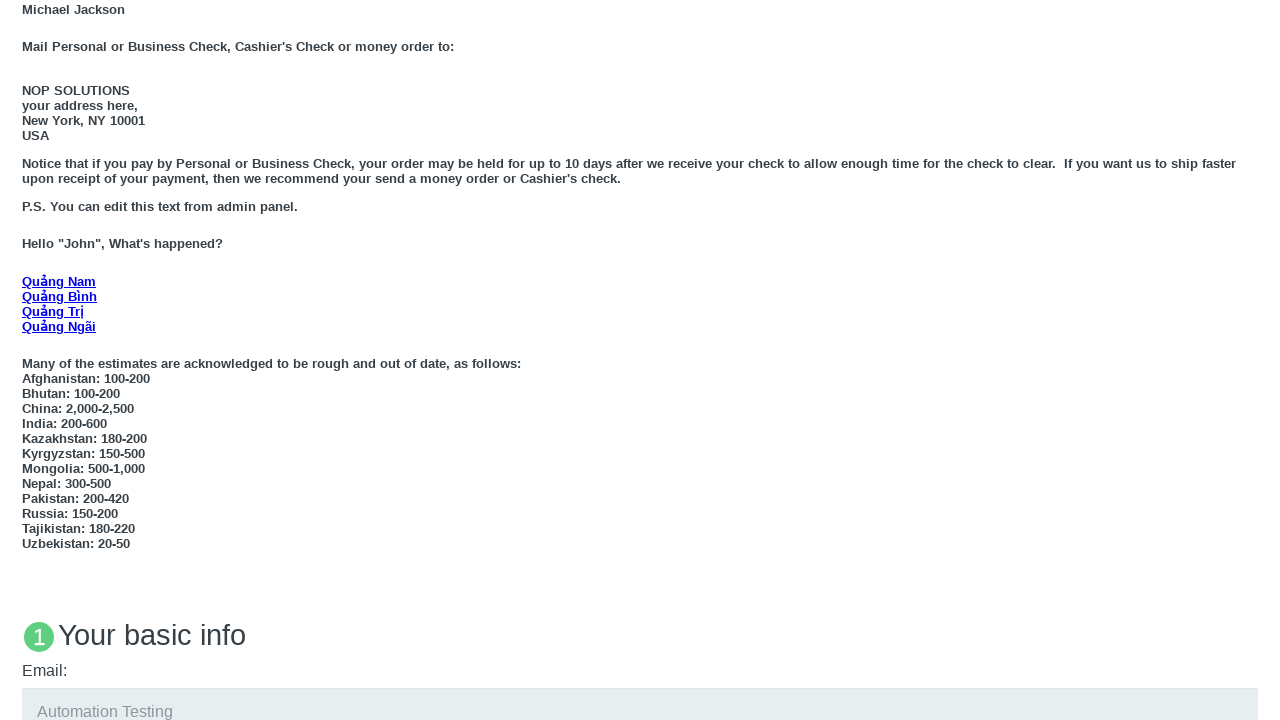

Cleared education field on xpath=//textarea[@id='edu']
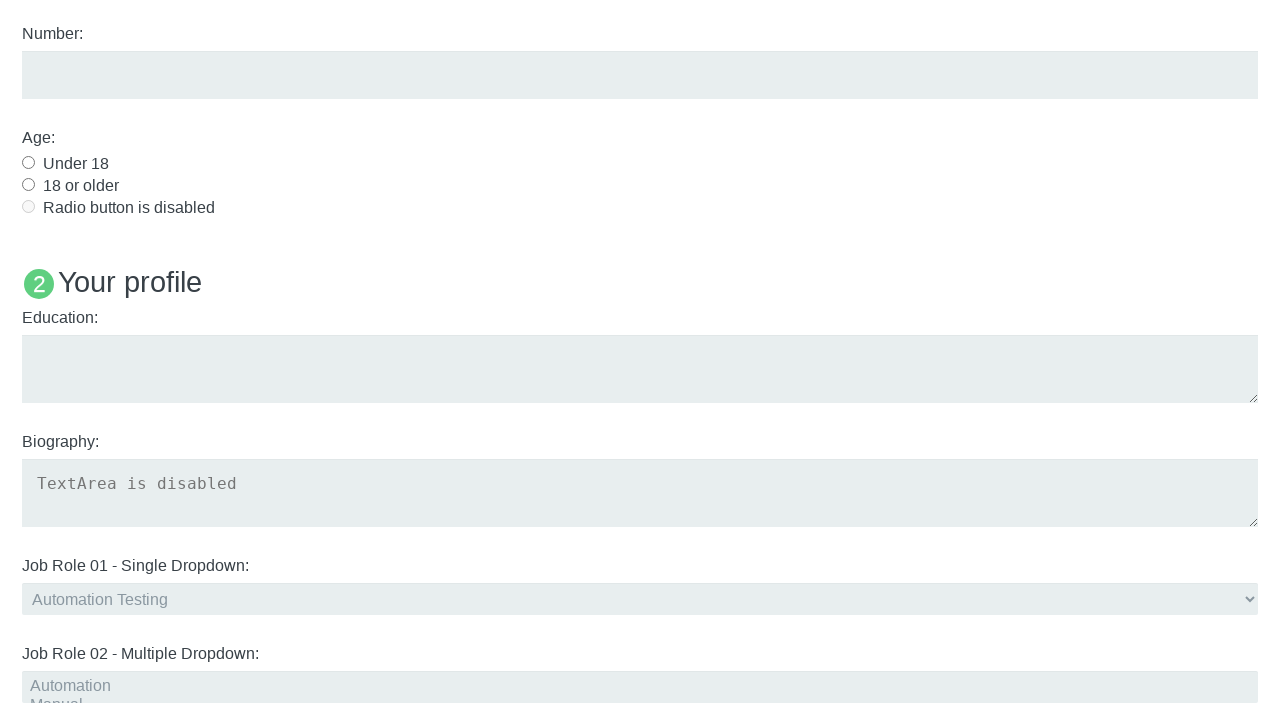

Filled education field with 'Automation Testing' on xpath=//textarea[@id='edu']
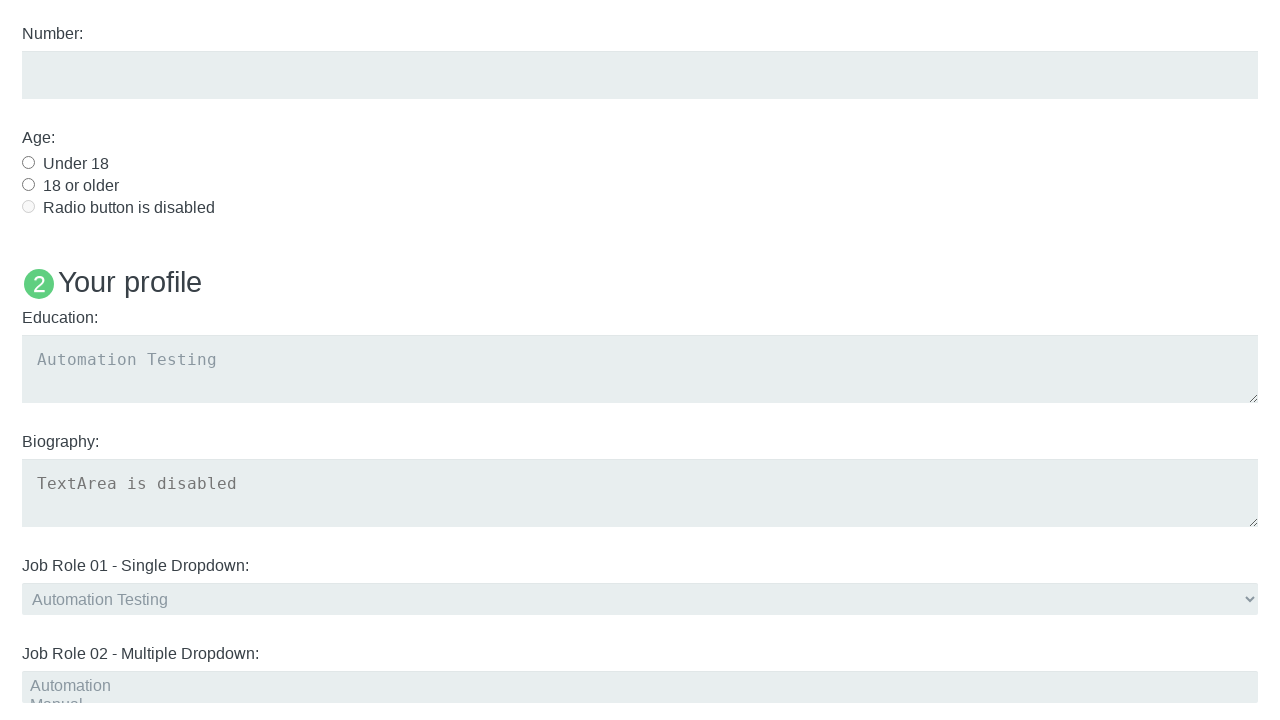

Located age under 18 radio button element
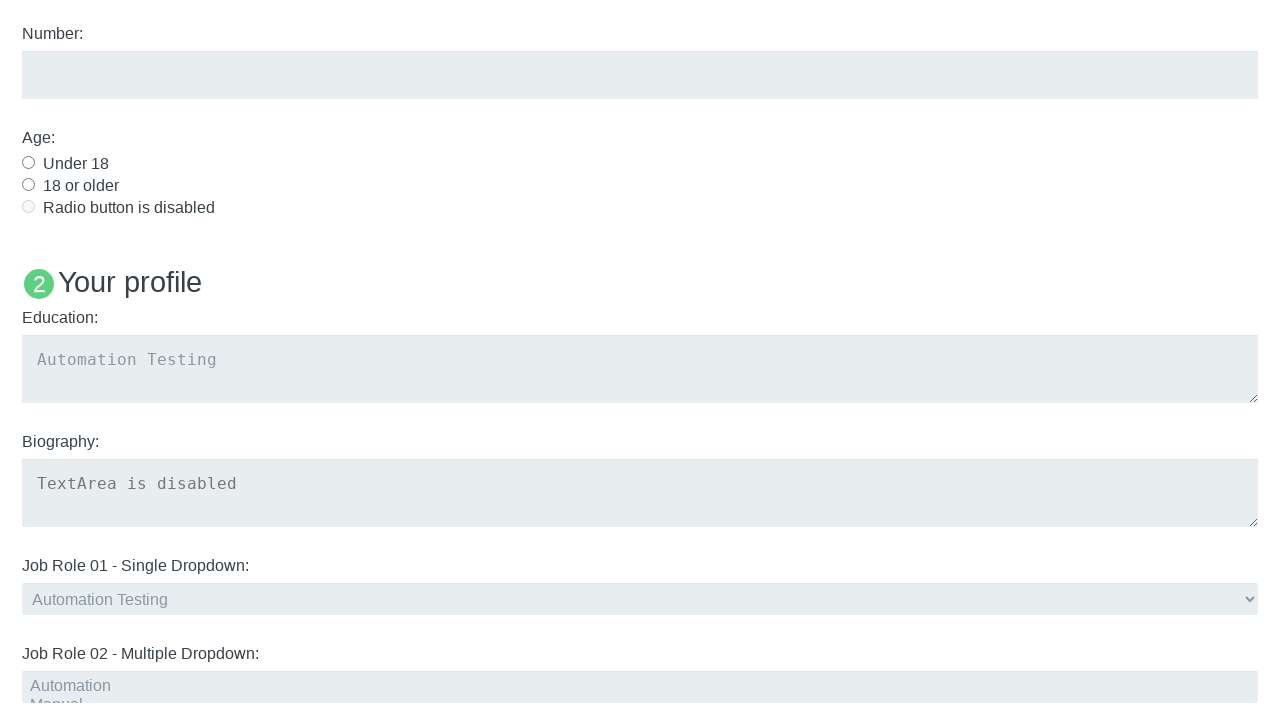

Age under 18 radio button is displayed
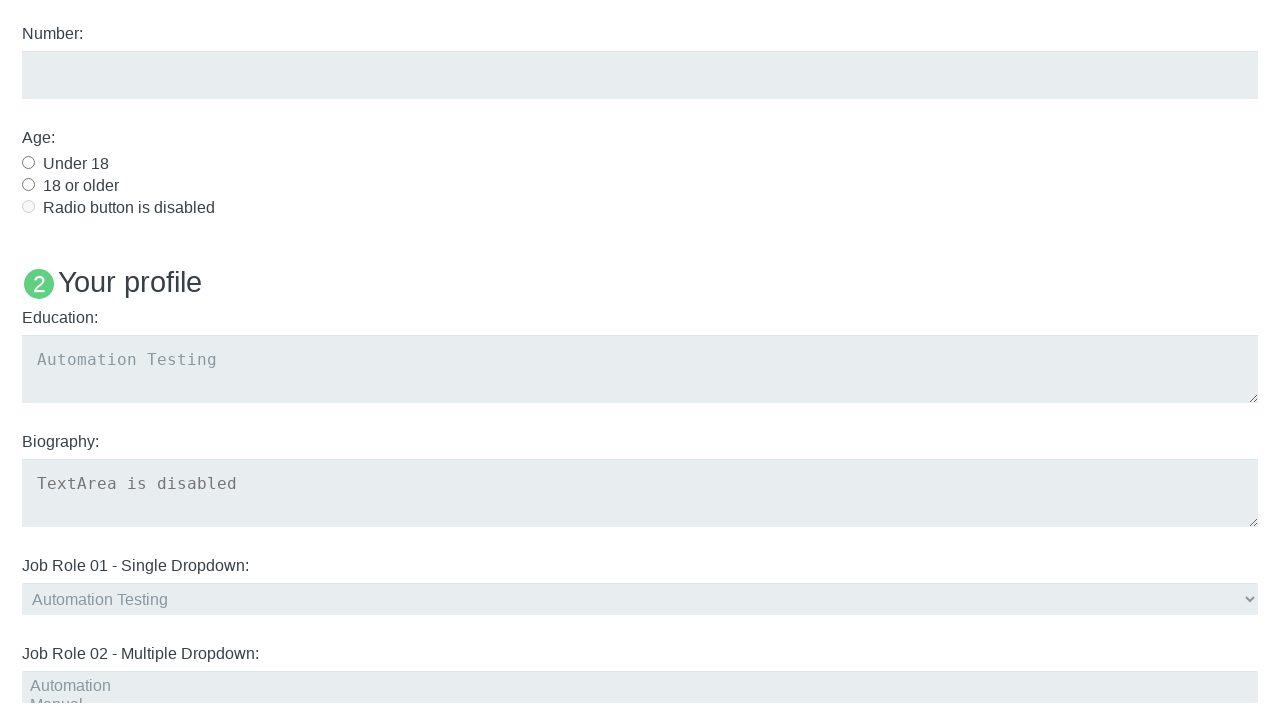

Clicked age under 18 radio button at (28, 162) on xpath=//input[@id='under_18']
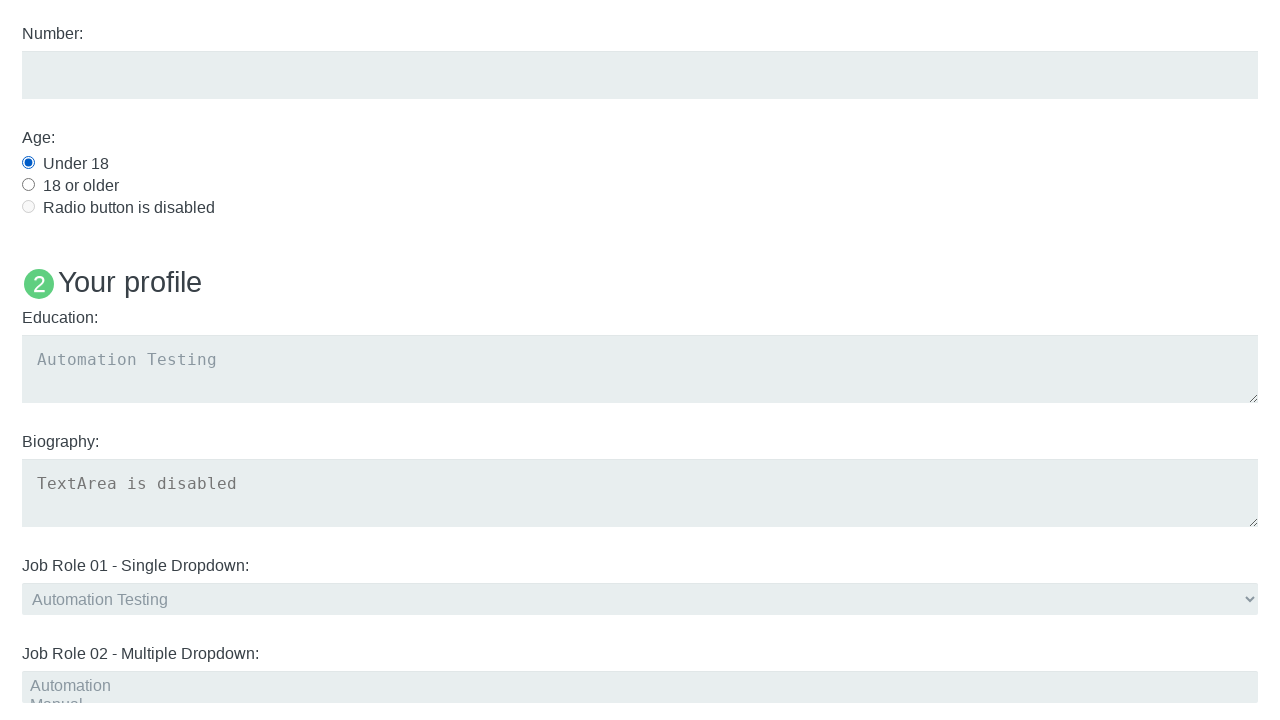

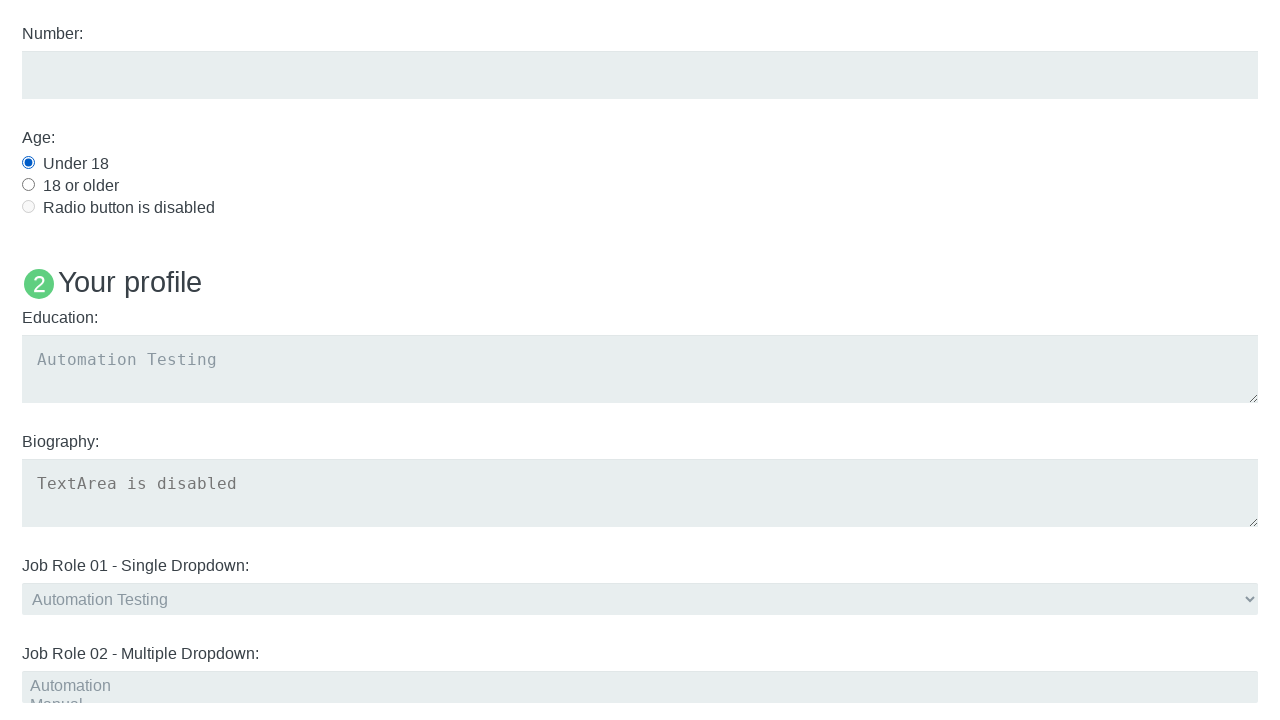